Tests right-click context menu functionality by right-clicking on a specific element

Starting URL: https://swisnl.github.io/jQuery-contextMenu/demo.html

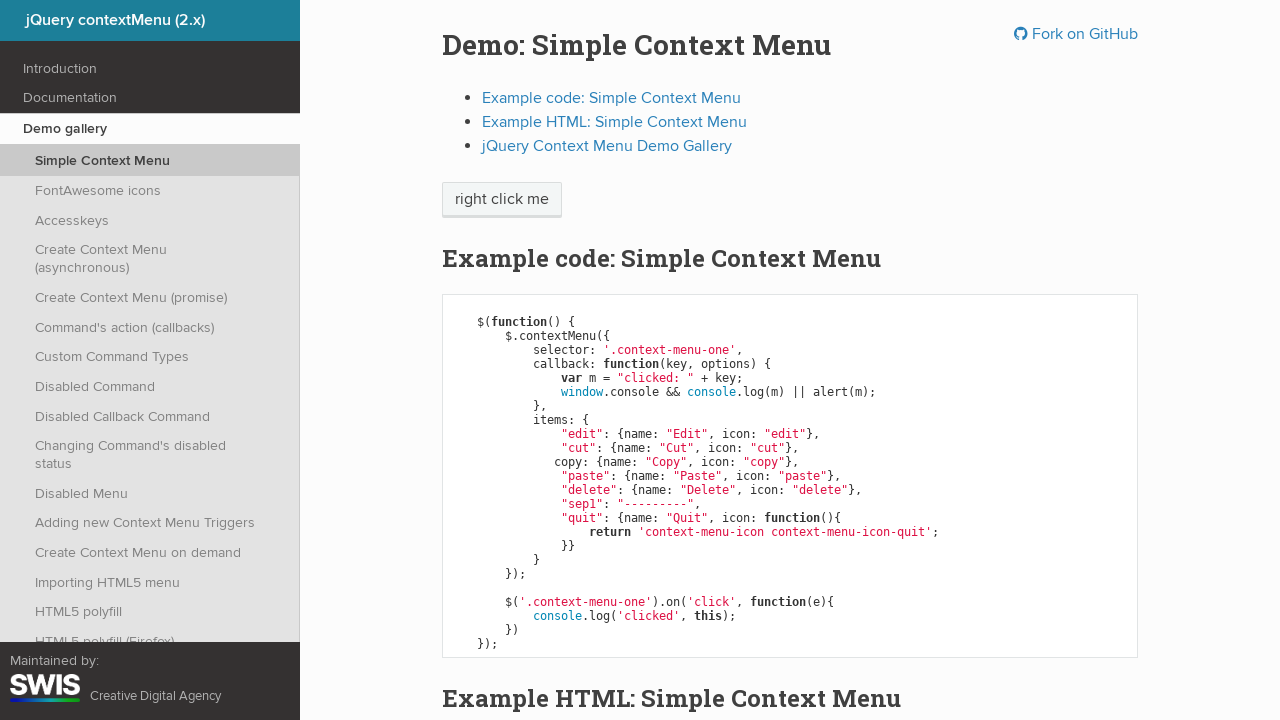

Navigated to jQuery contextMenu demo page
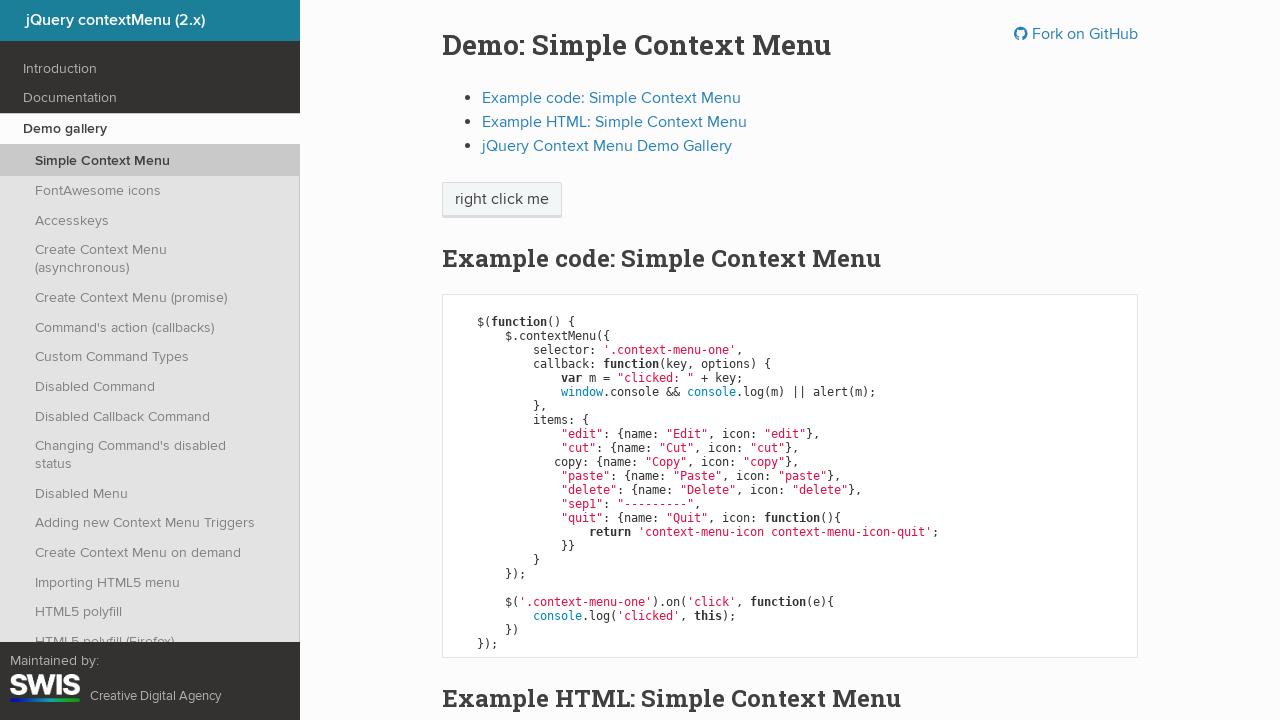

Right-clicked on 'right click me' element to open context menu at (502, 200) on //span[normalize-space() = 'right click me']
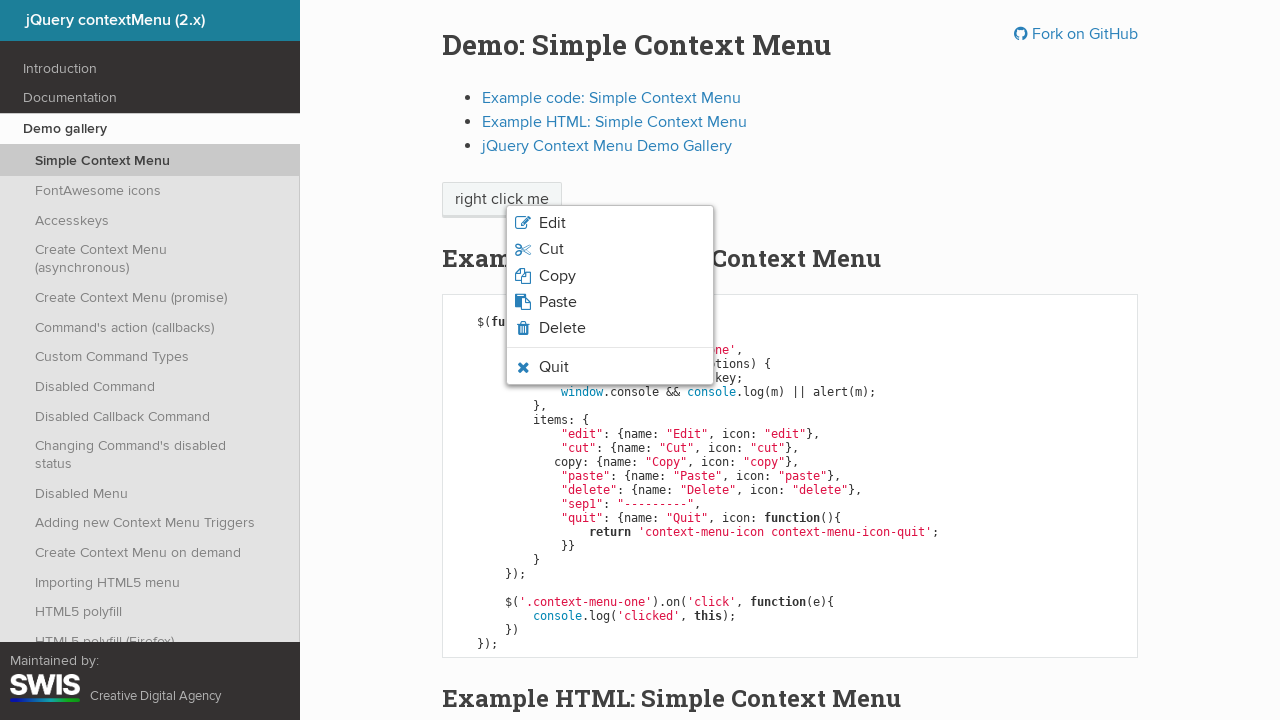

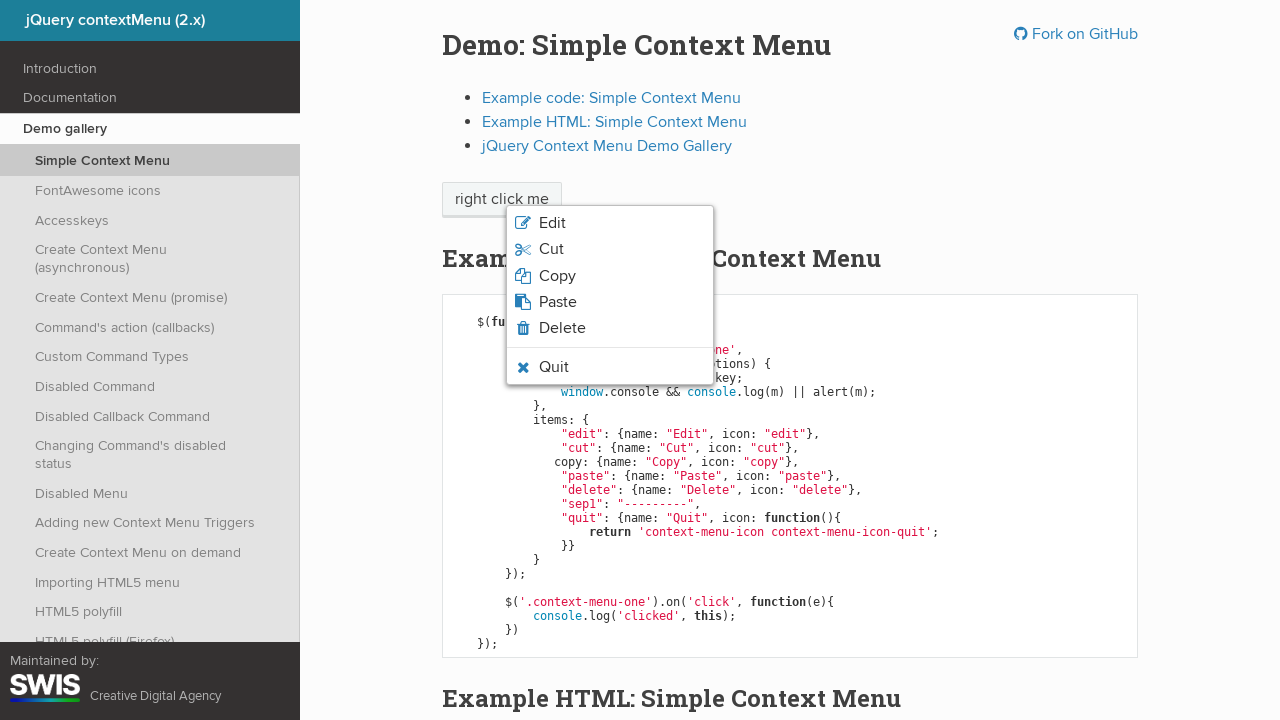